Tests tooltip functionality by hovering over a search button and verifying the tooltip text appears

Starting URL: http://omayo.blogspot.com/

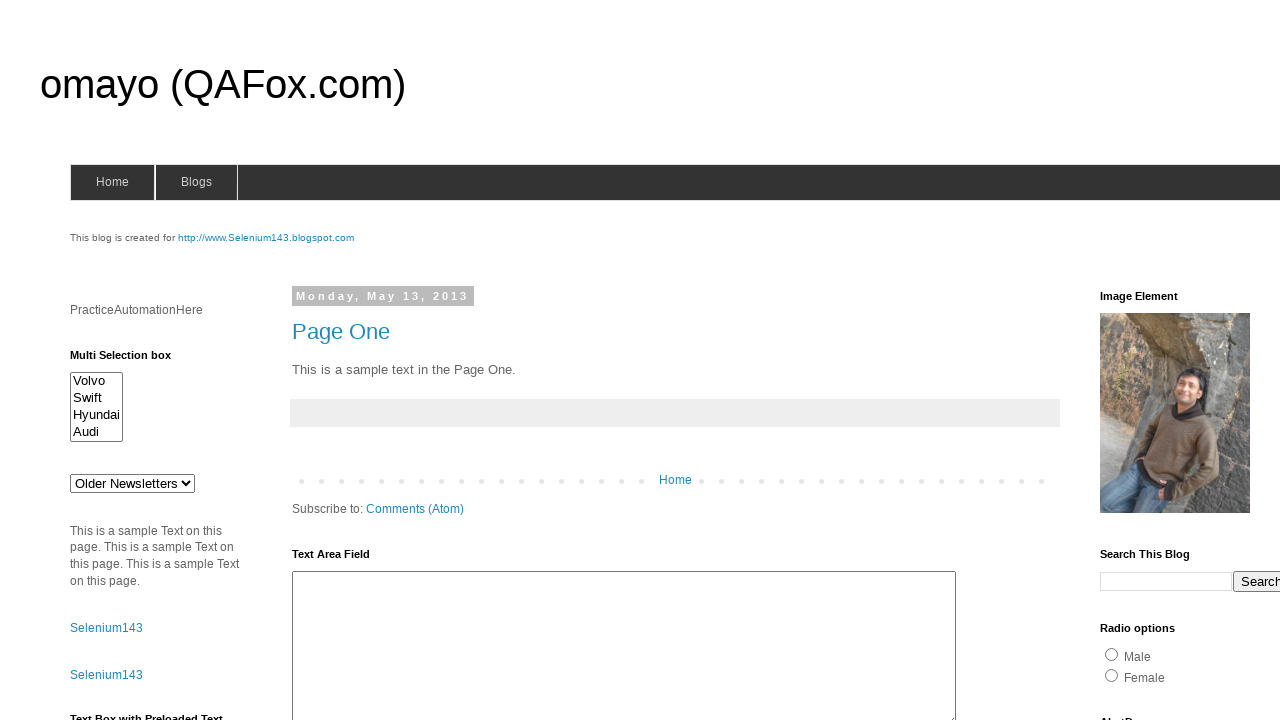

Located search button element using XPath
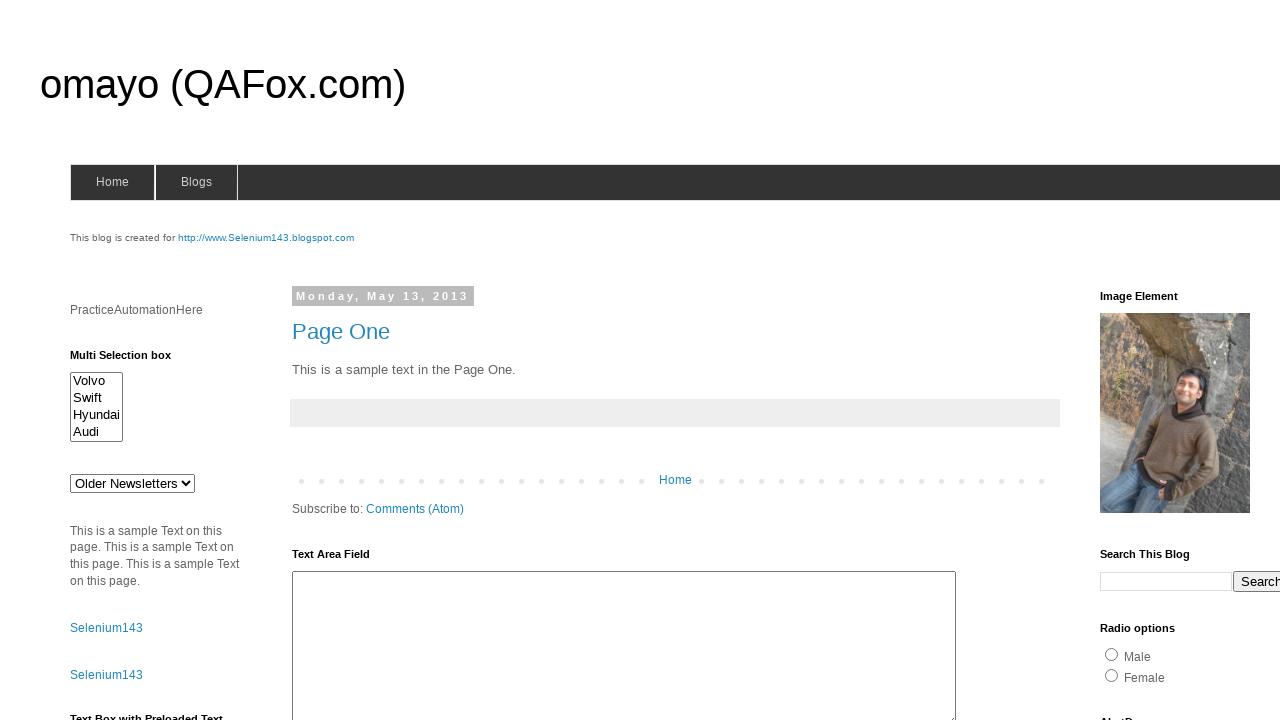

Hovered over search button to trigger tooltip at (1252, 581) on xpath=//input[@value='Search']
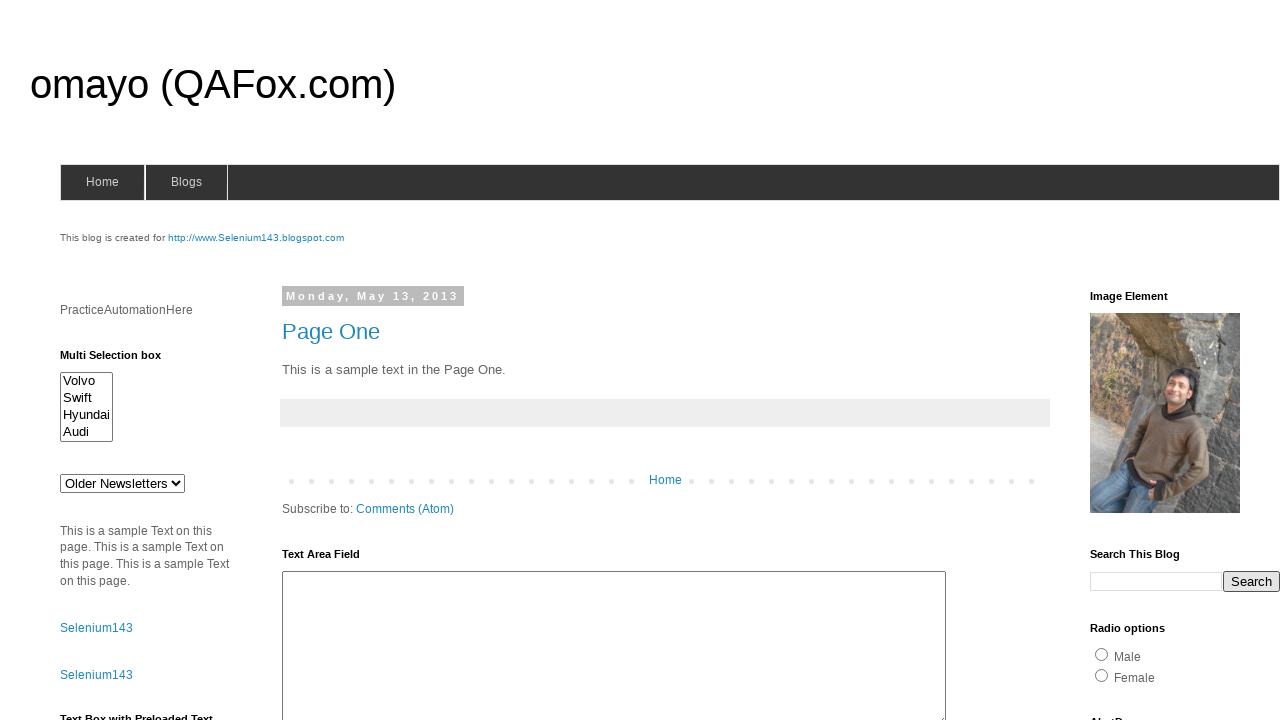

Retrieved tooltip text from title attribute
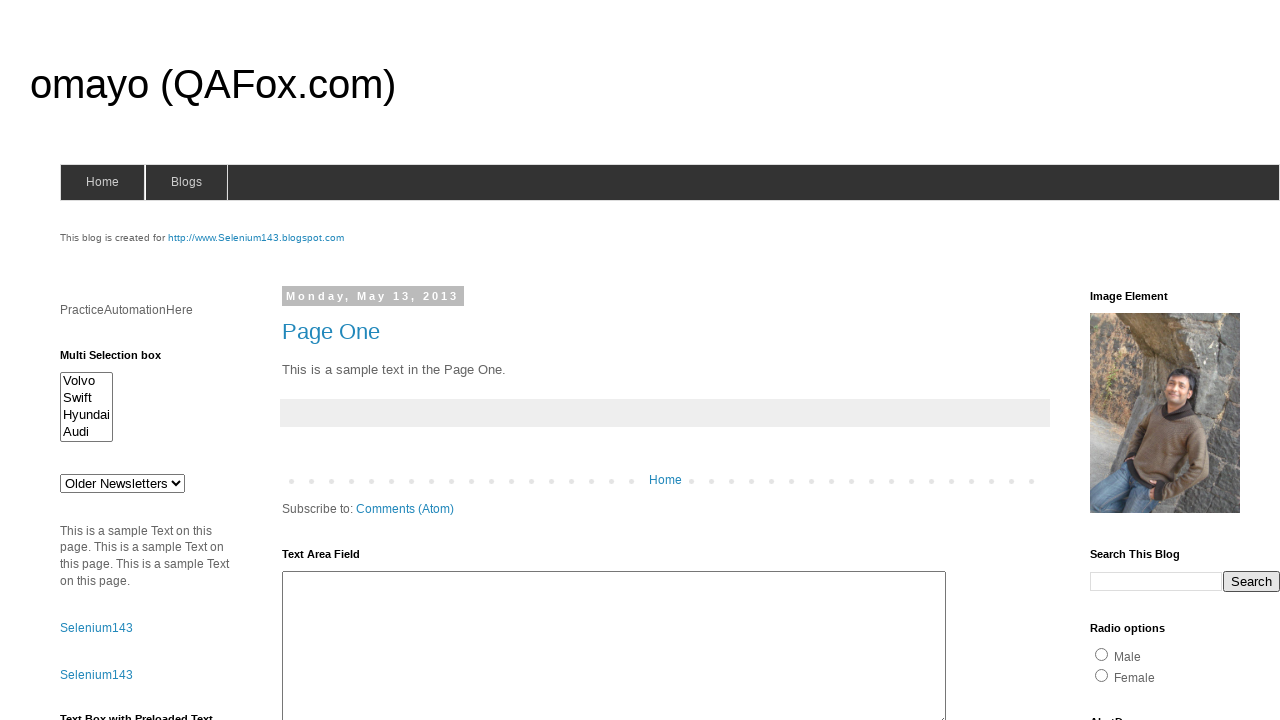

Verified tooltip text is 'search' - tooltip exists
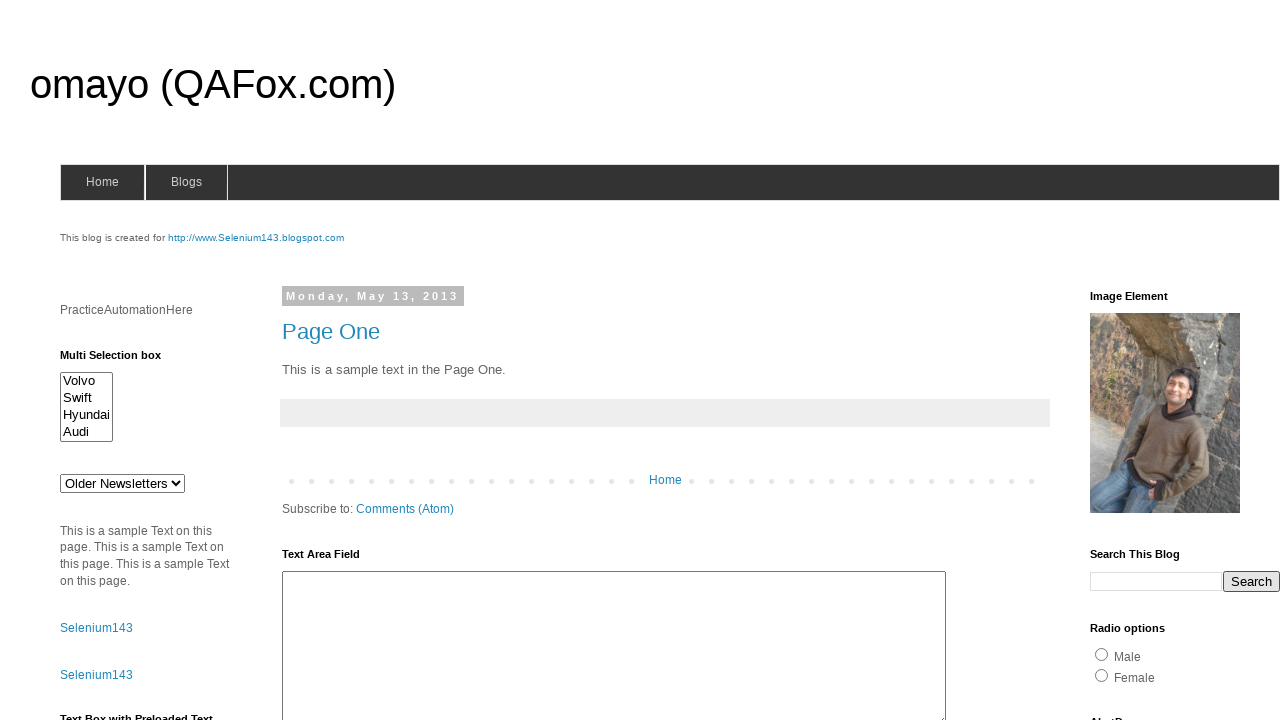

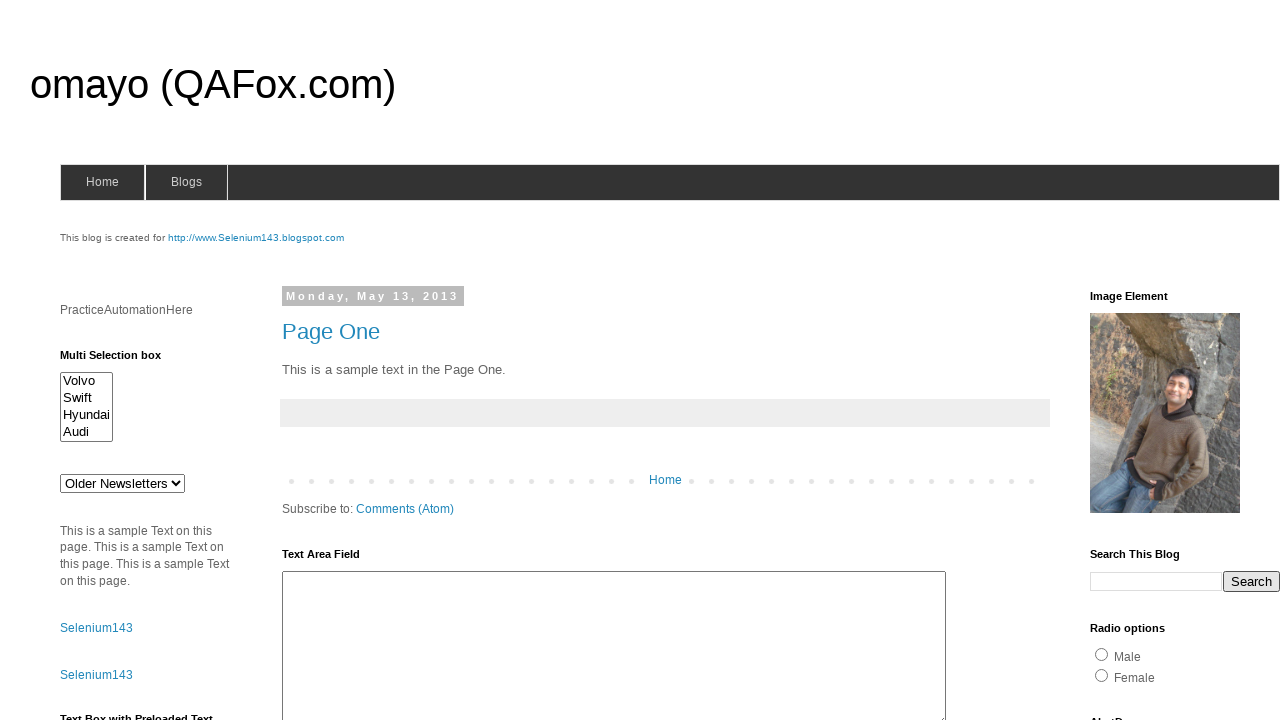